Tests various form interactions on a practice automation website including filling text fields, clicking radio buttons, checking checkboxes, and interacting with dropdowns.

Starting URL: https://testautomationpractice.blogspot.com/

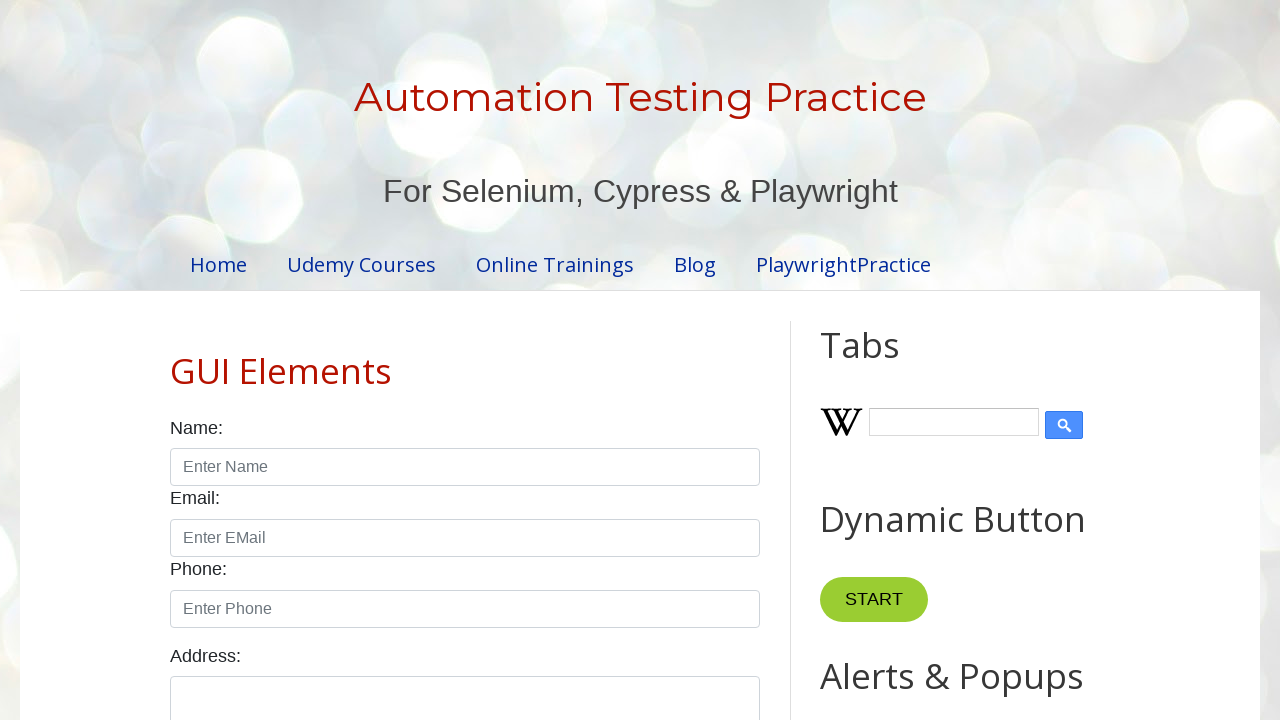

Filled Name field with 'Ranjita' on internal:attr=[placeholder="Enter Name"i]
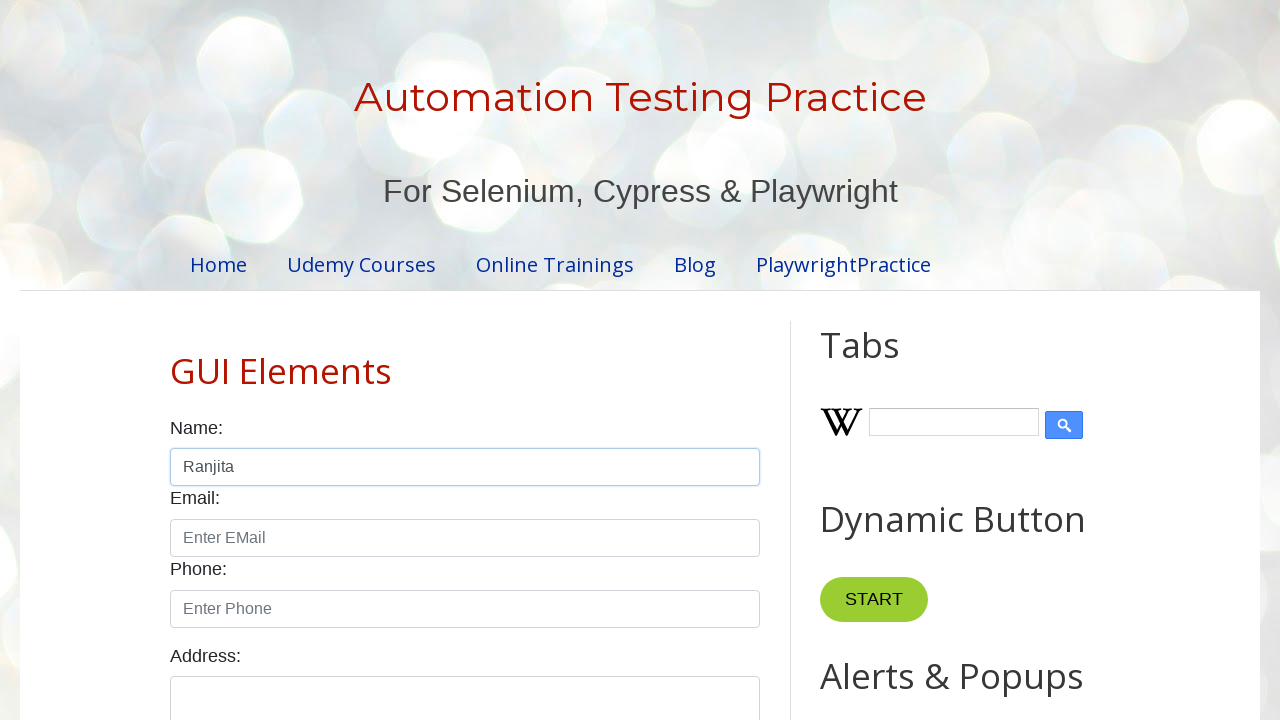

Filled Email field with 'ranjita.p@gmail.com' on internal:attr=[placeholder="Enter EMail"i]
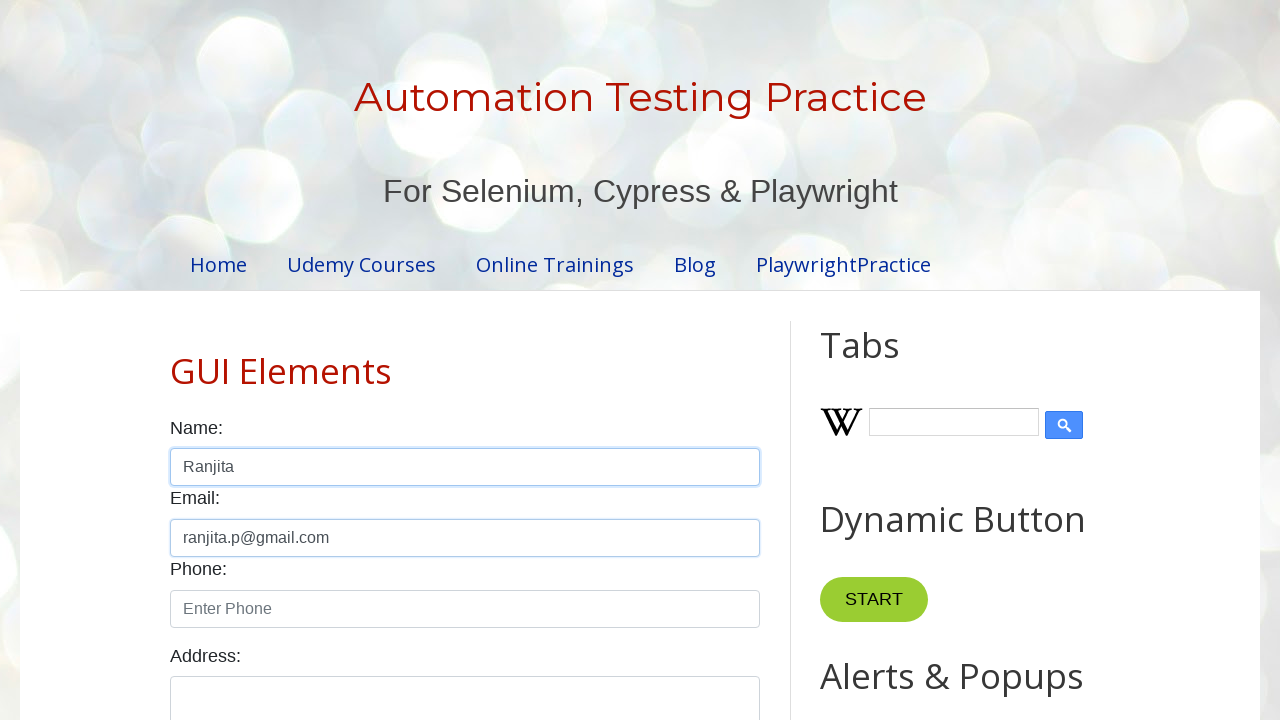

Filled Phone field with '854697515' on internal:attr=[placeholder="Enter Phone"i]
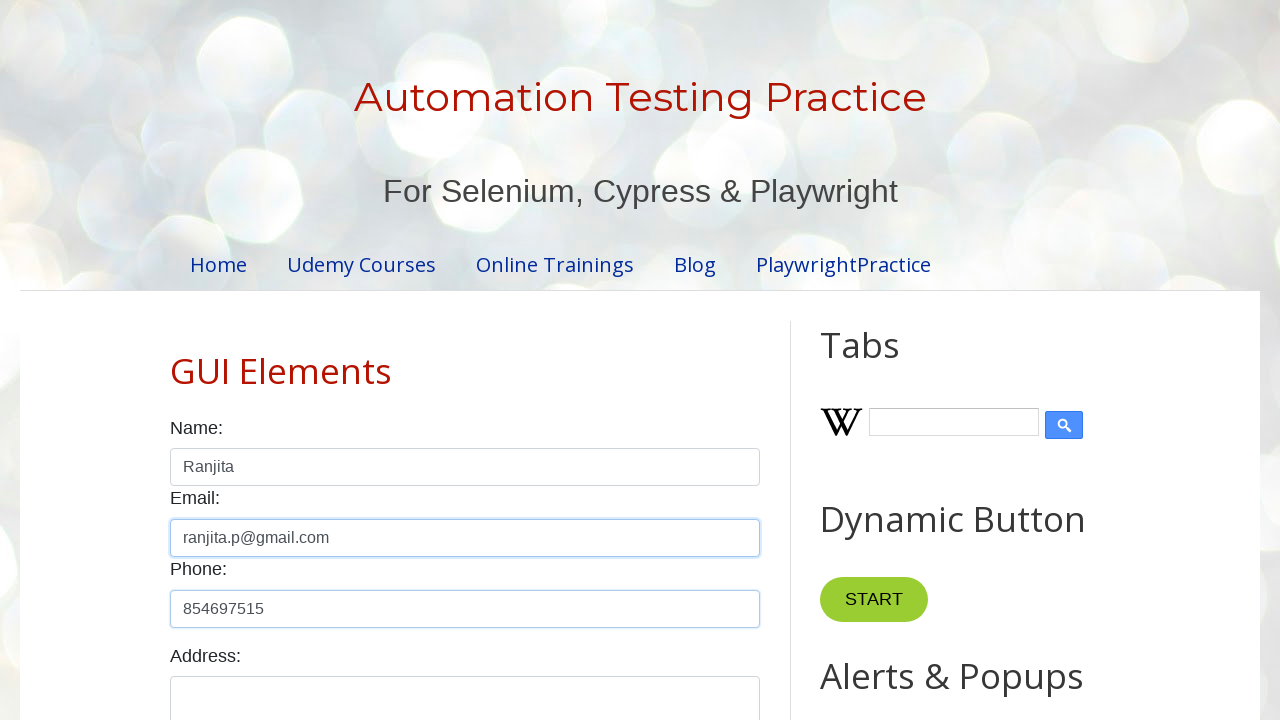

Clicked female radio button at (250, 360) on #female
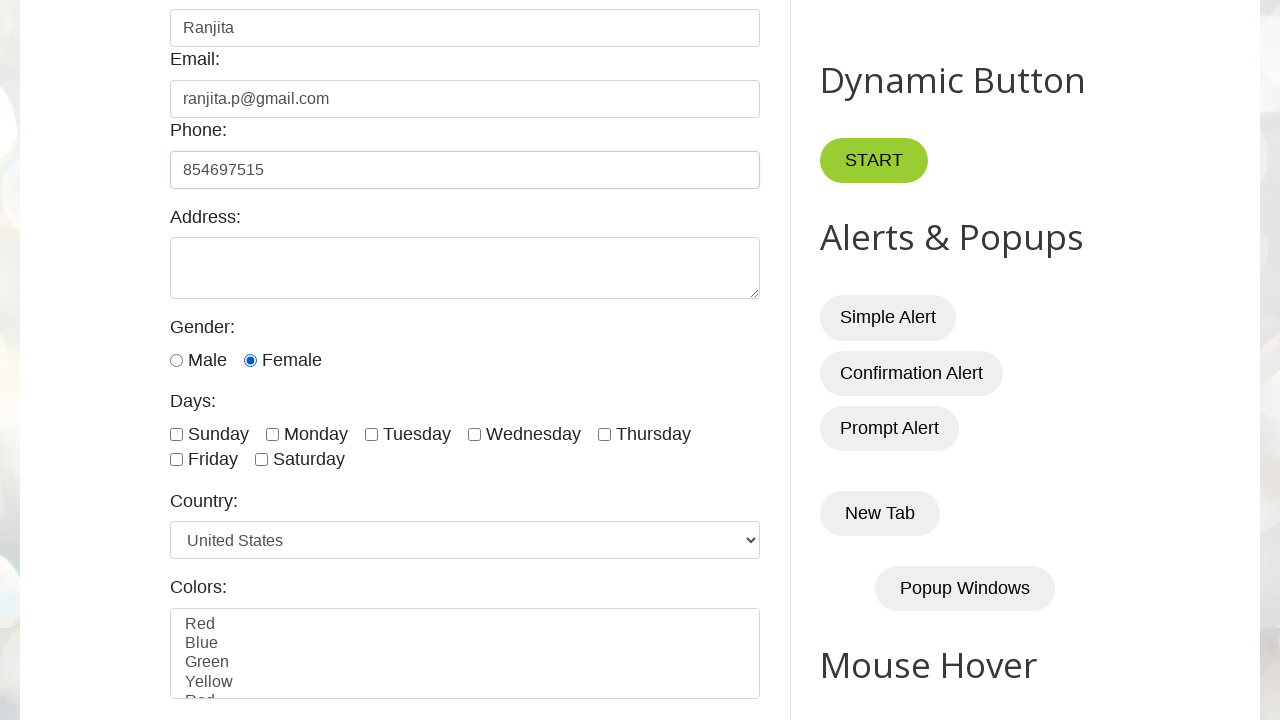

Checked Sunday checkbox at (176, 434) on xpath=//input[@id='sunday']
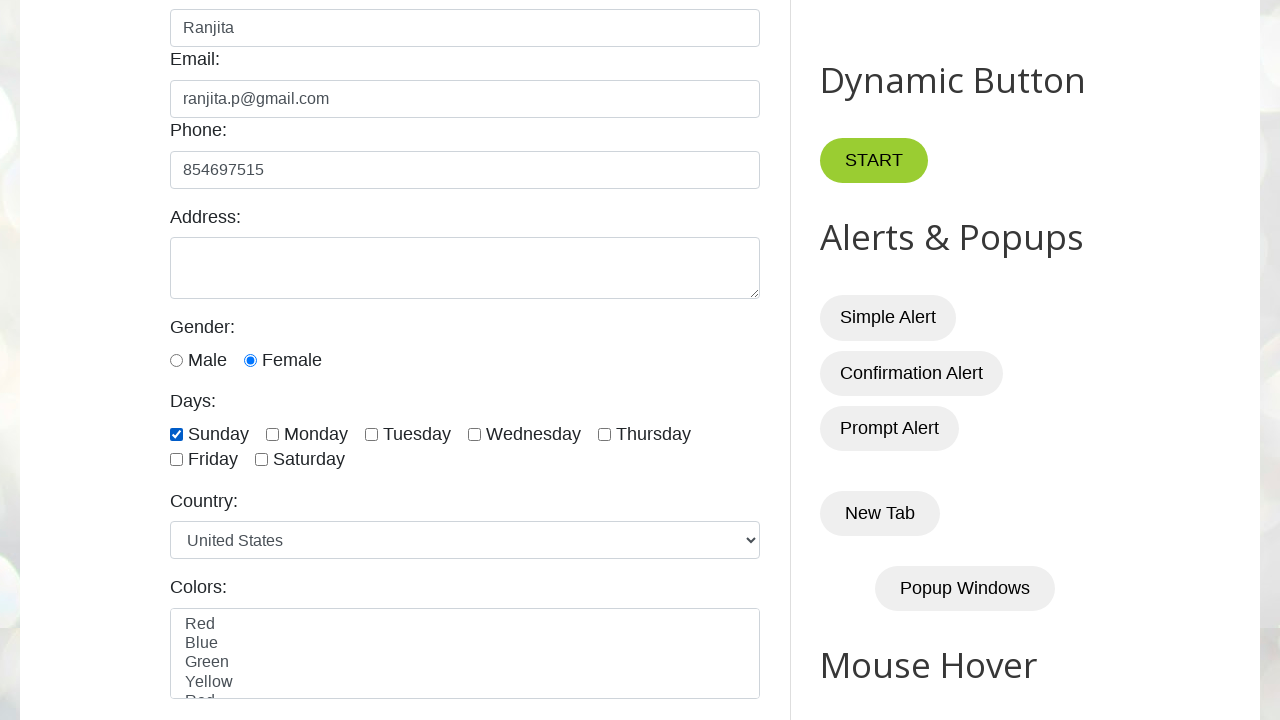

Clicked country dropdown to open it at (465, 540) on xpath=//select[@id='country']
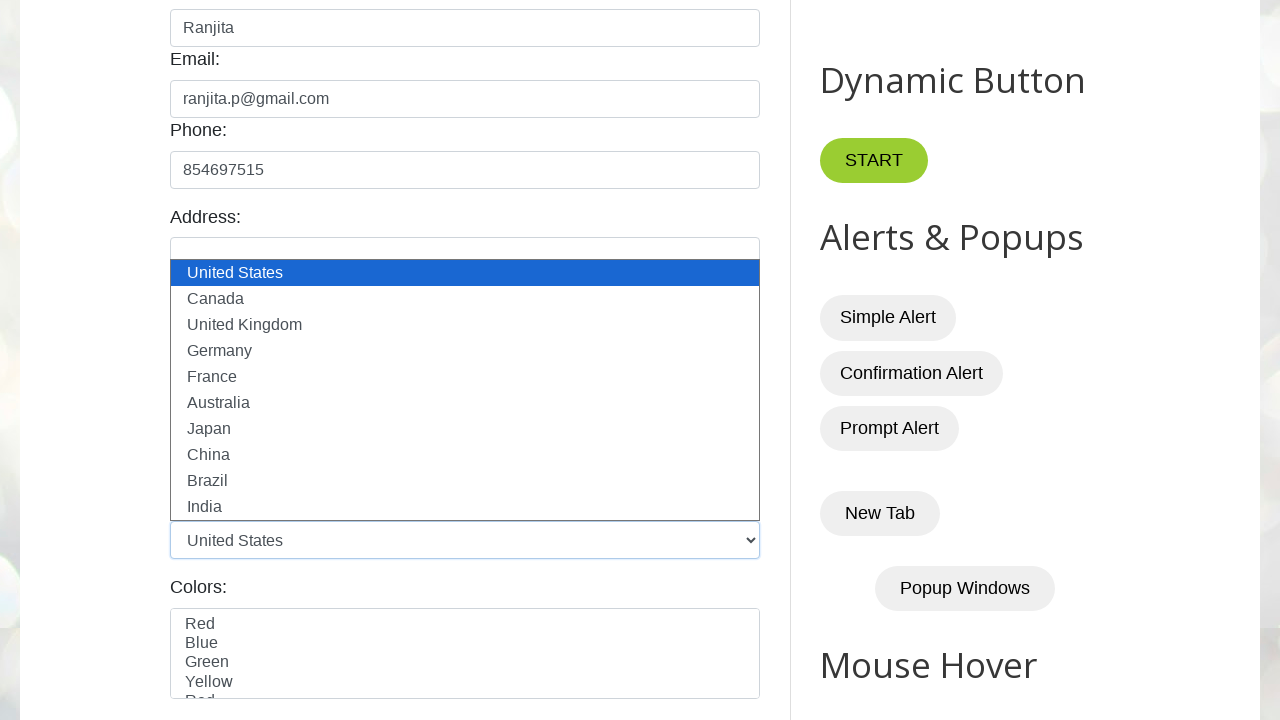

Cleared Name field on #name
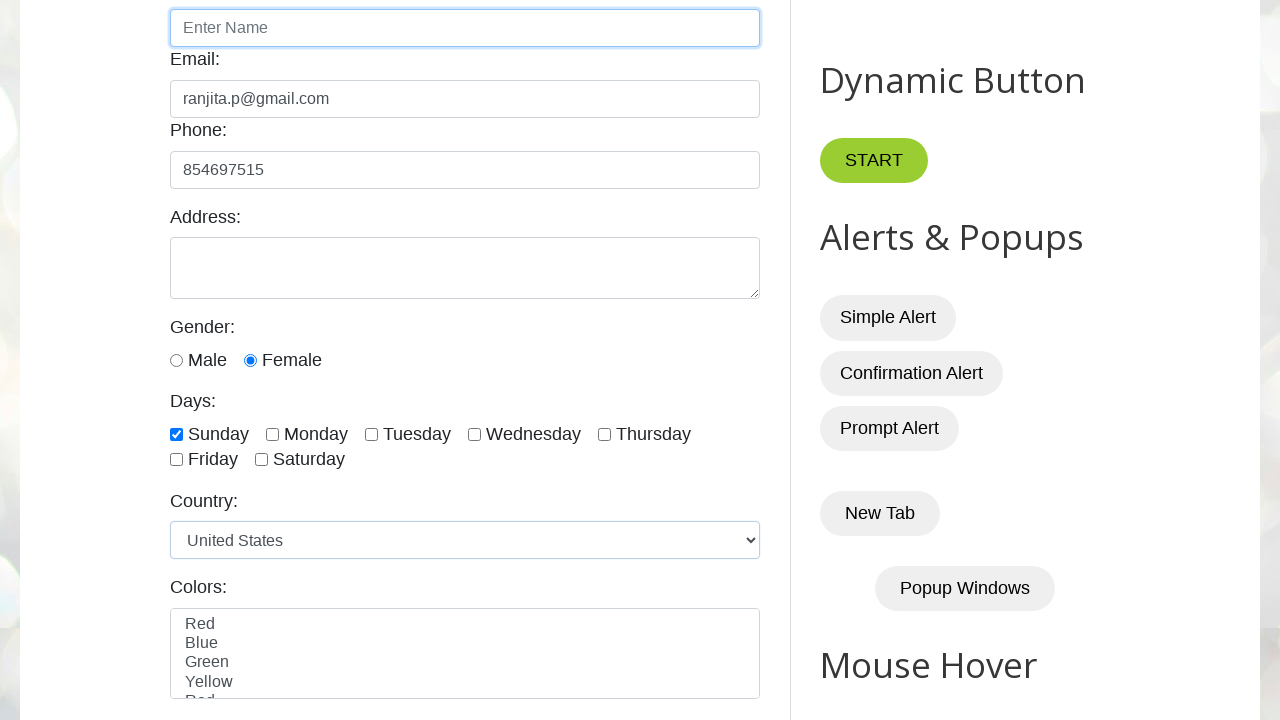

Filled Name field with 'Sanjeeb' on #name
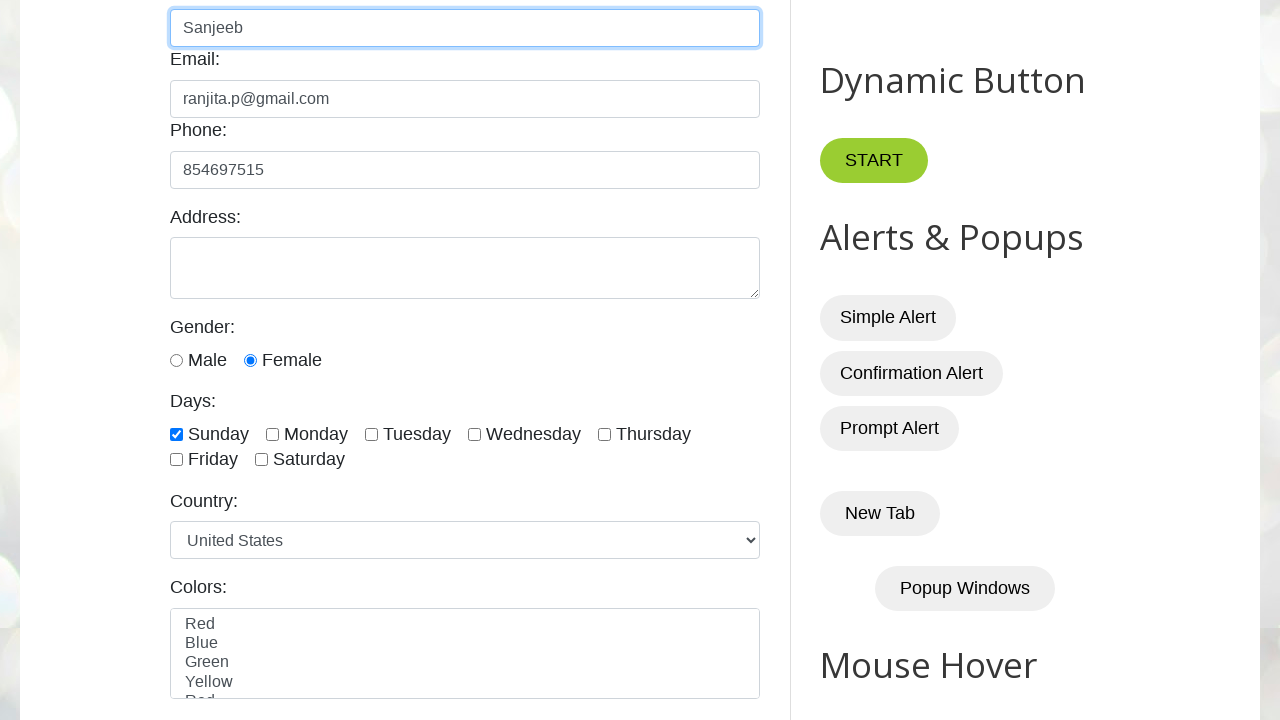

Verified broken links section loaded on page
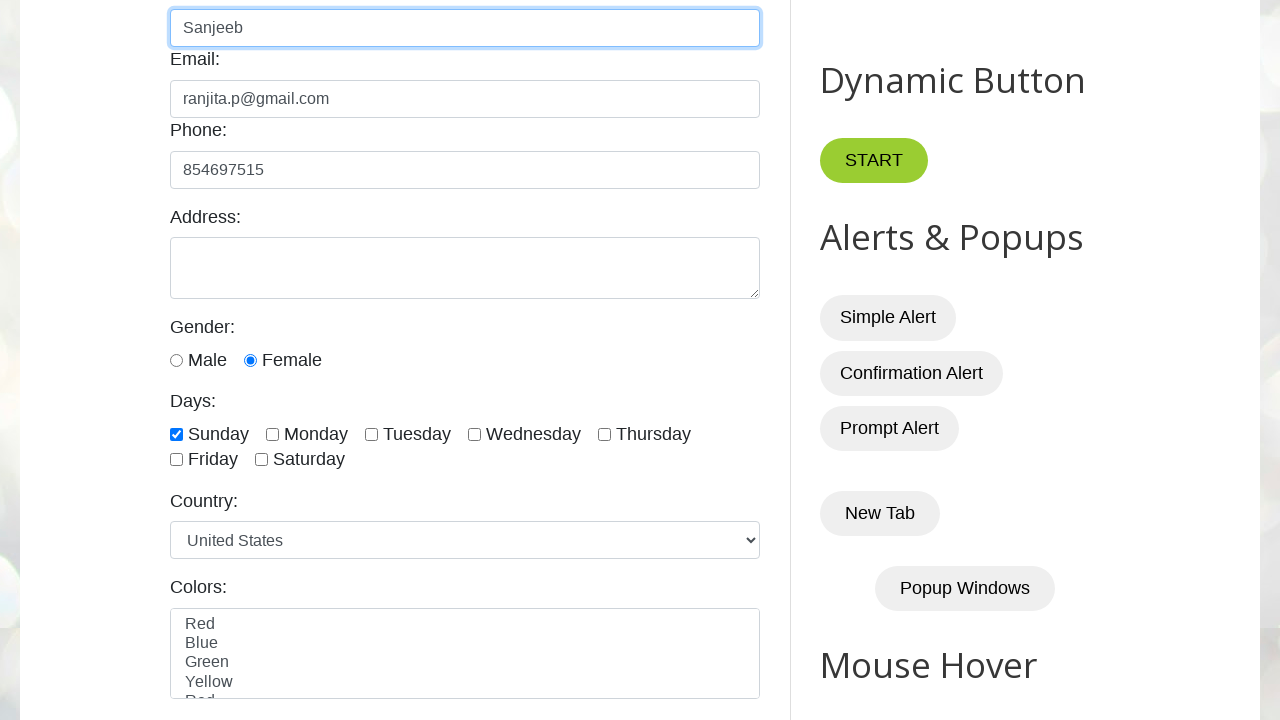

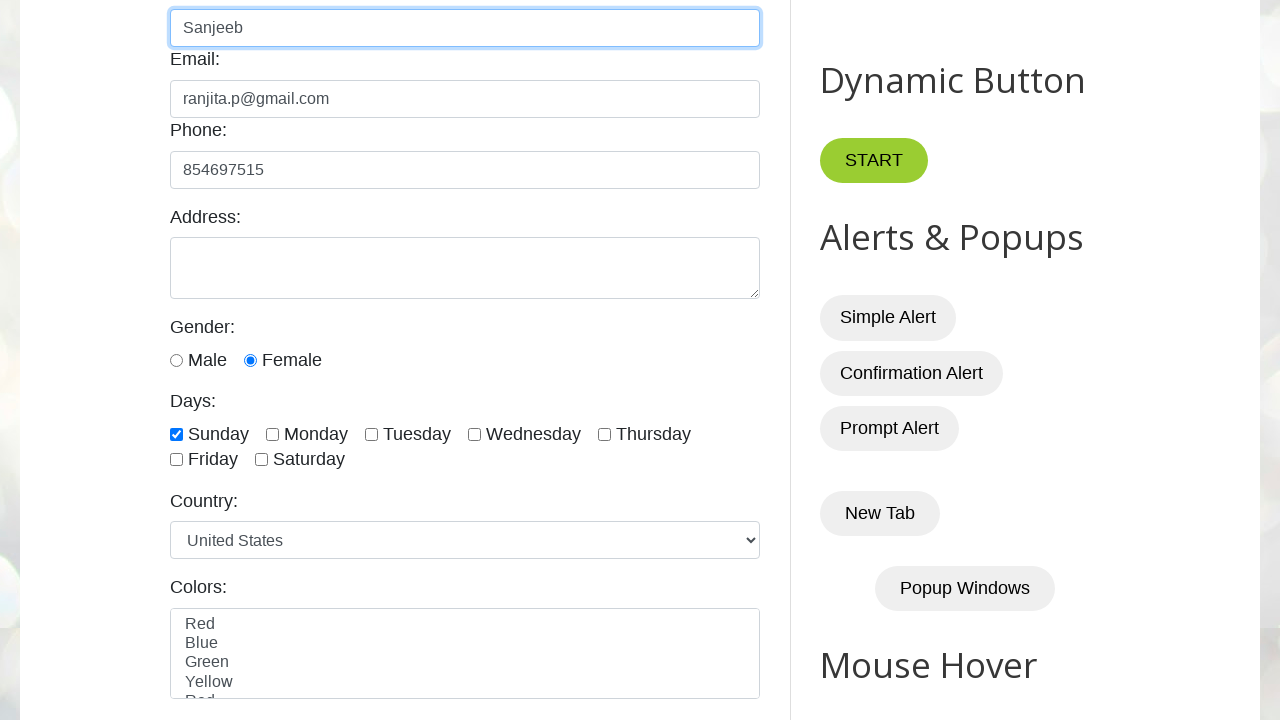